Tests product interaction on a grocery shopping practice site by clicking the increment button and add to cart button for the Cauliflower product using relative positioning.

Starting URL: https://rahulshettyacademy.com/seleniumPractise/#/

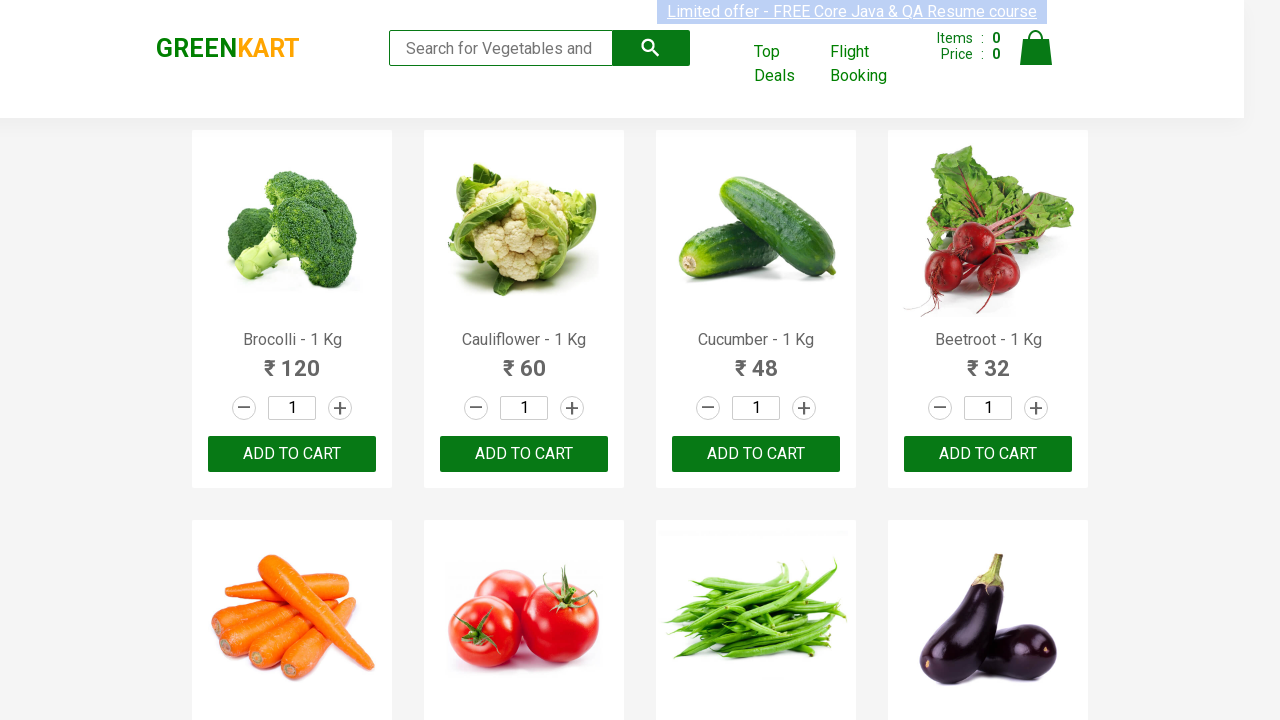

Waited for Cauliflower product to be visible on page
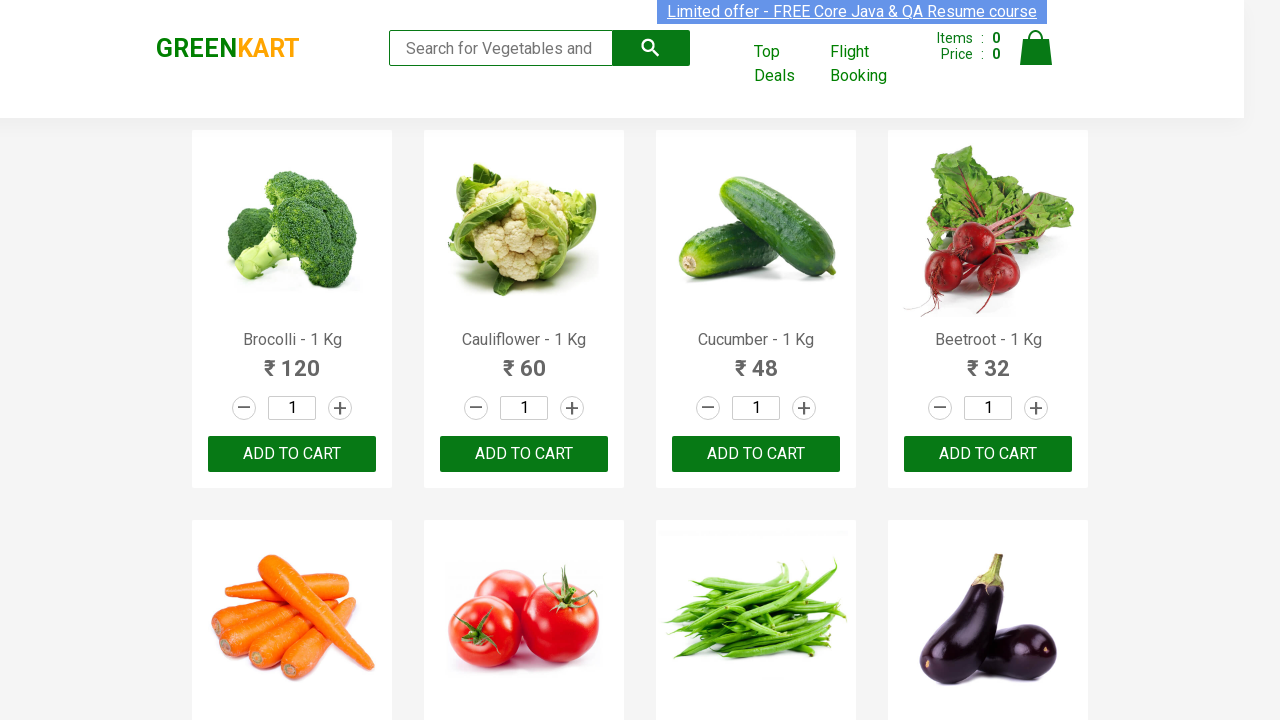

Located Cauliflower product container using relative selector
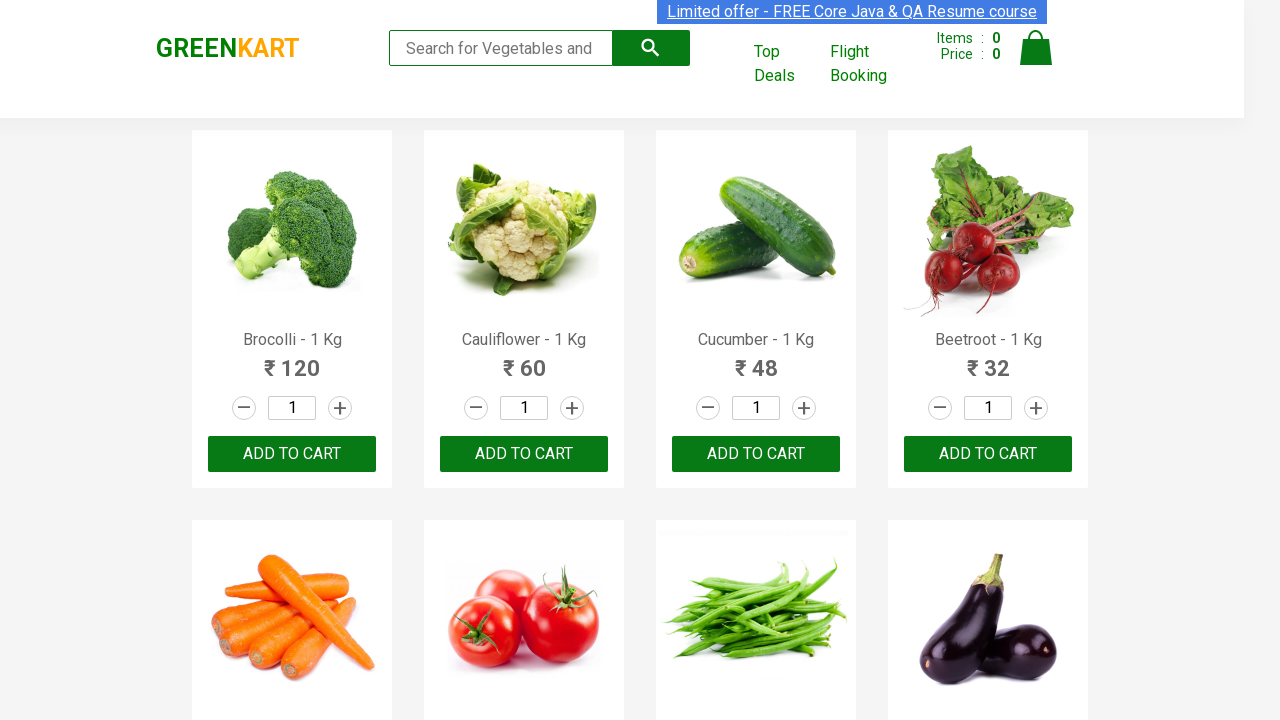

Clicked increment button for Cauliflower product at (572, 408) on .product:has(h4:has-text('Cauliflower - 1 Kg')) >> a.increment
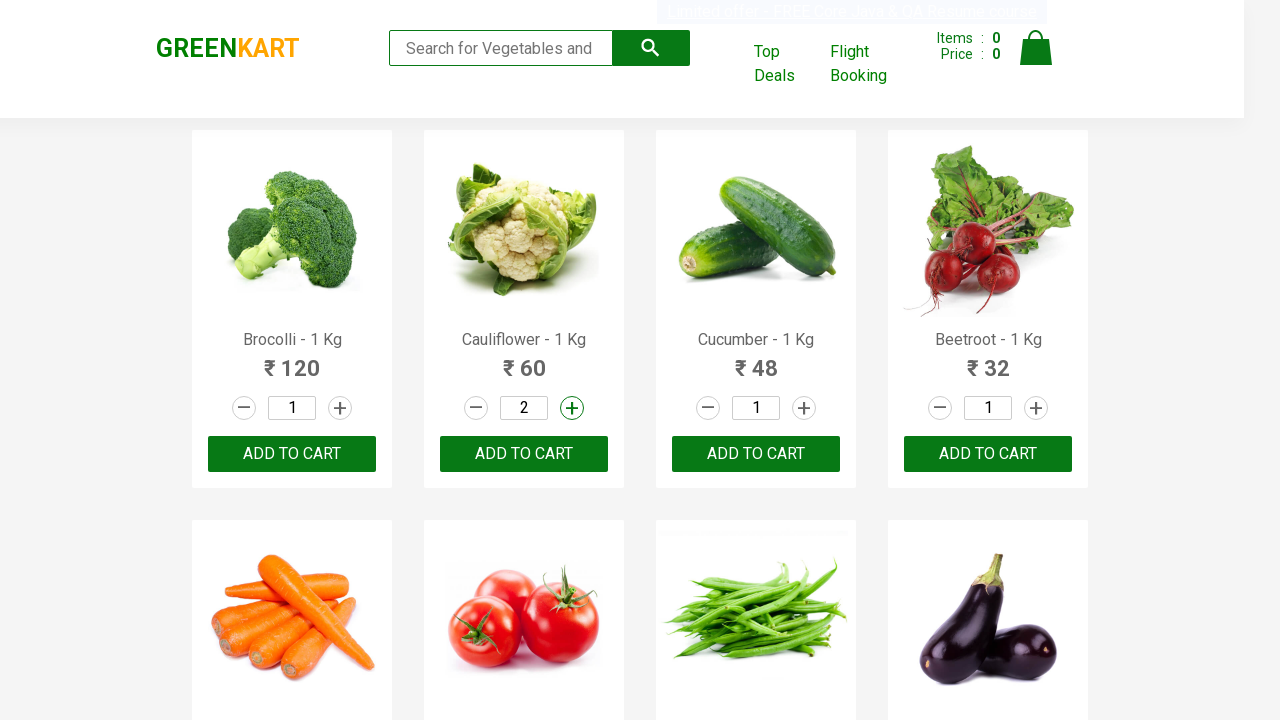

Clicked Add to Cart button for Cauliflower product at (524, 454) on .product:has(h4:has-text('Cauliflower - 1 Kg')) >> div.product-action button
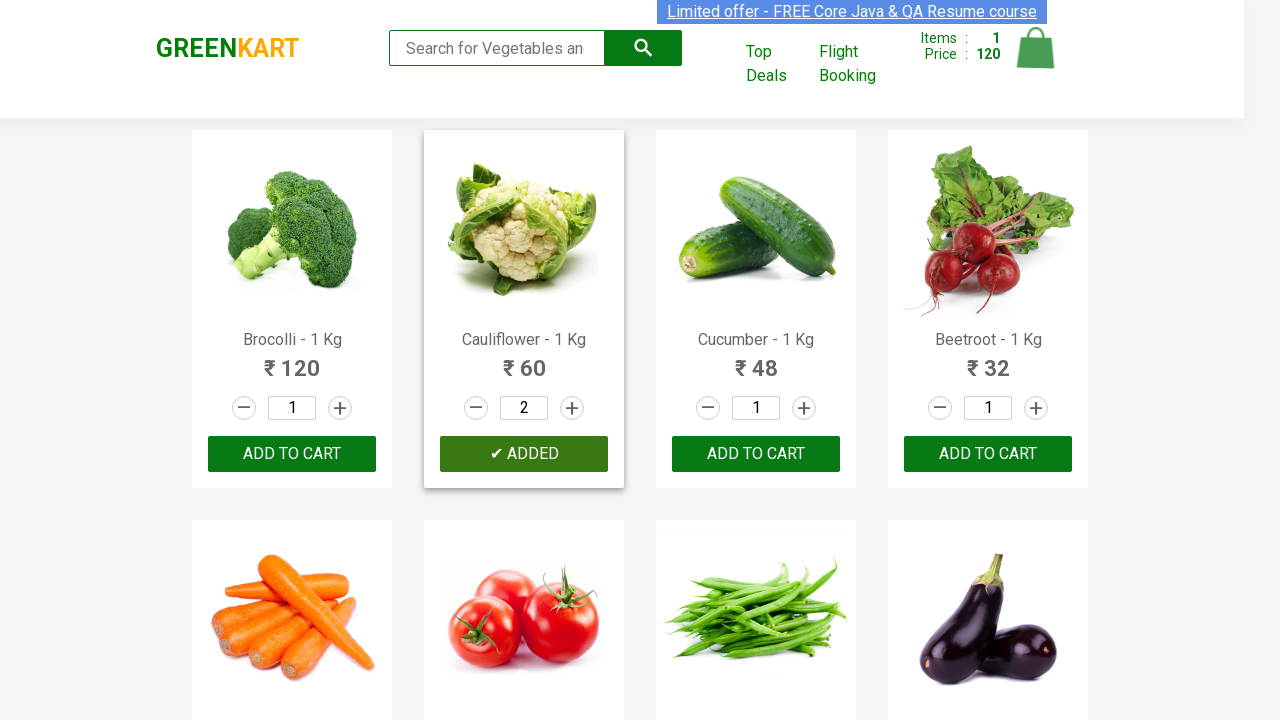

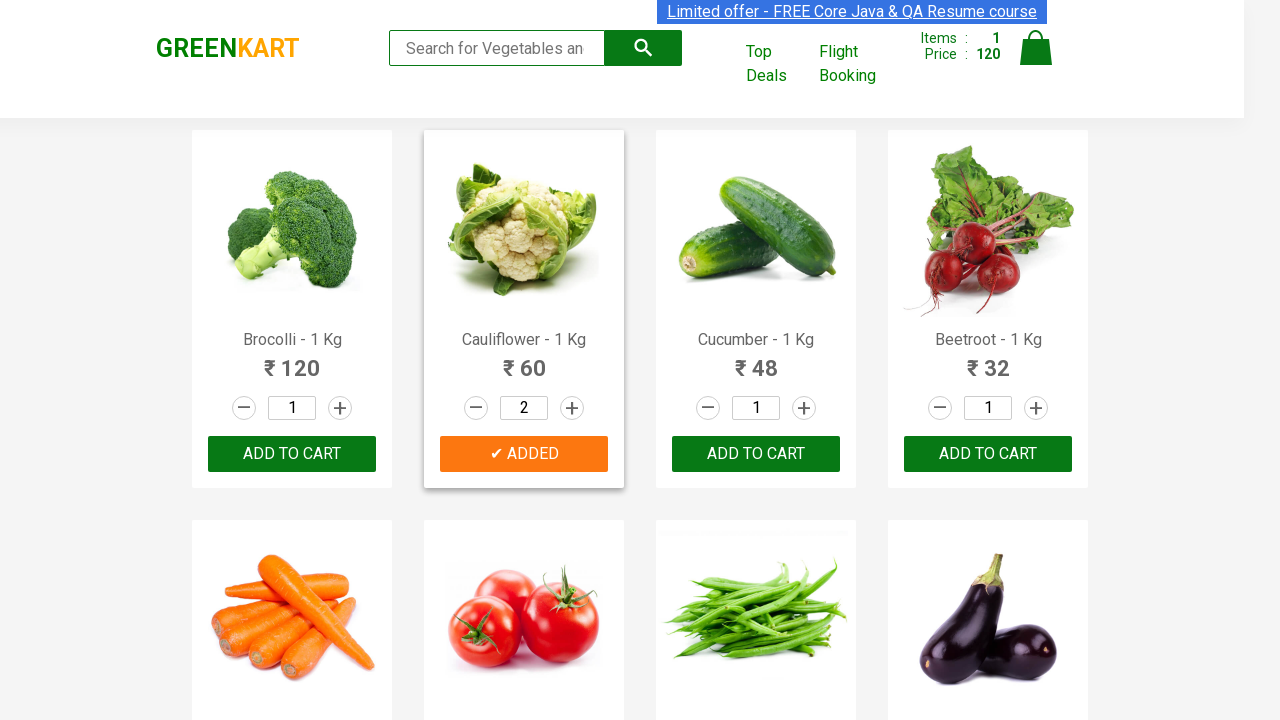